Solves a math problem on a form by calculating a logarithmic expression from a displayed value, then fills the answer and selects checkboxes before submitting

Starting URL: http://suninjuly.github.io/math.html

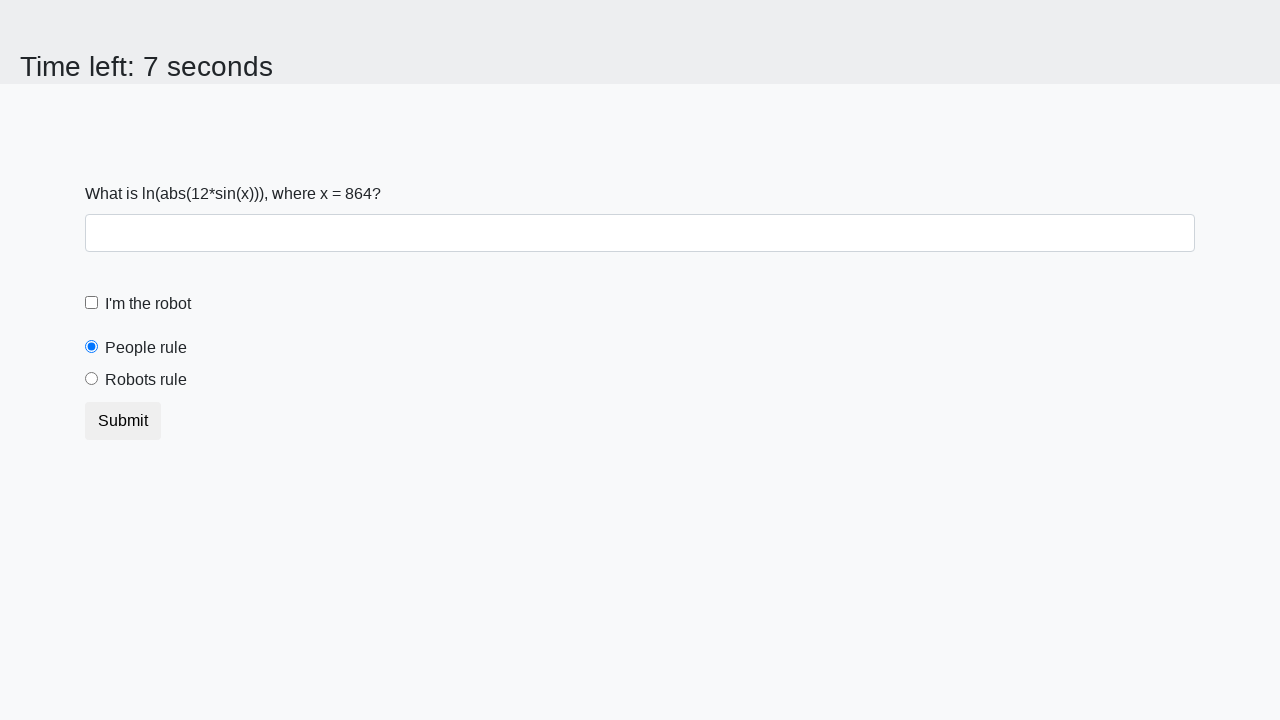

Located the input value element
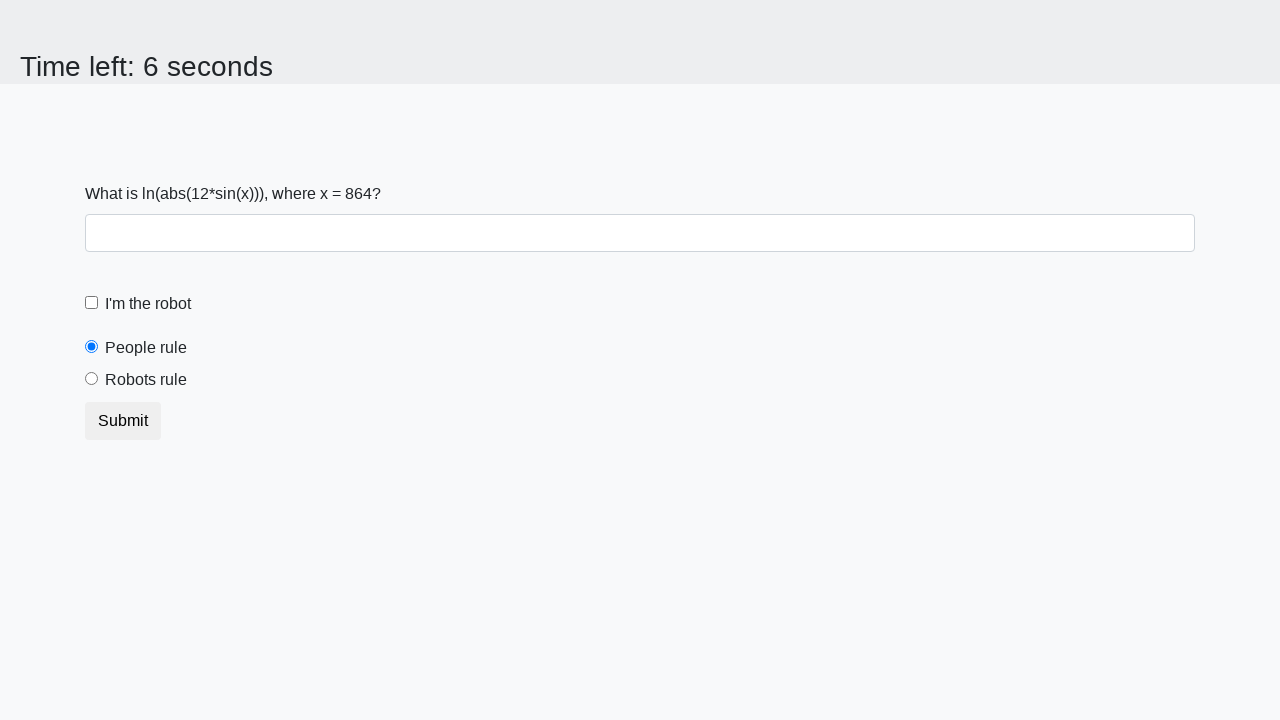

Retrieved input value: 864
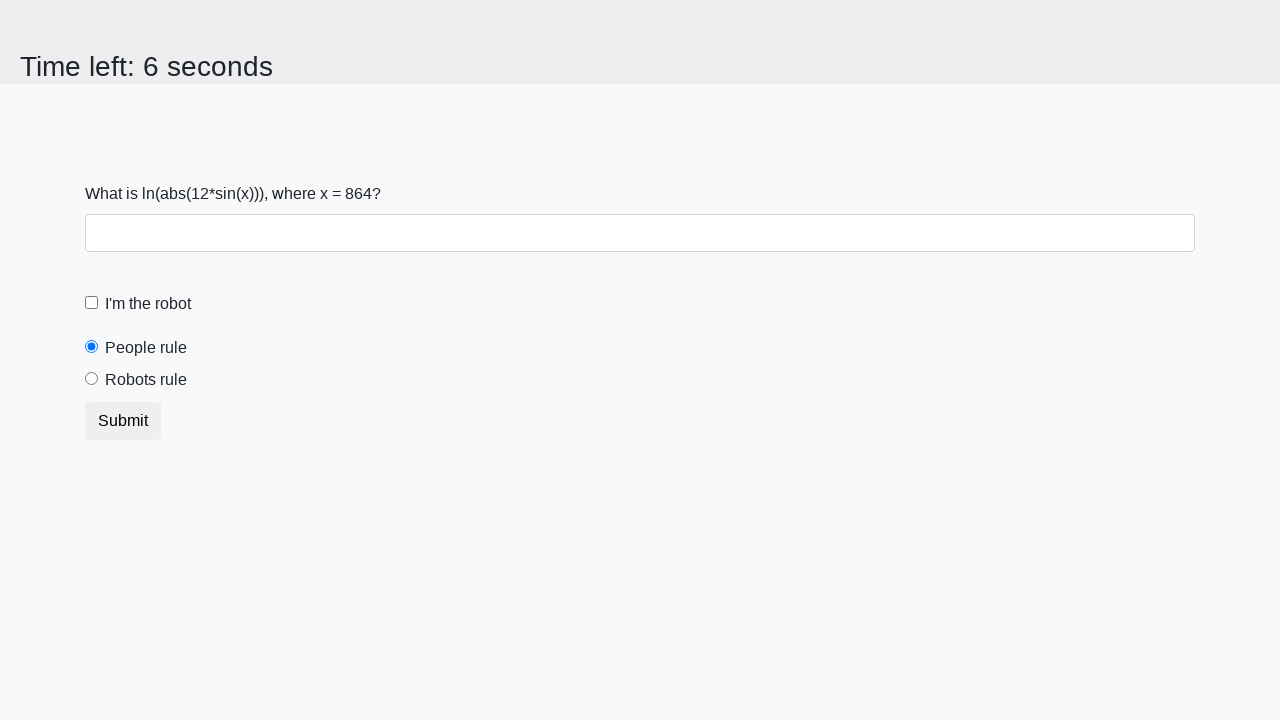

Calculated logarithmic expression result: -0.2960286457953951
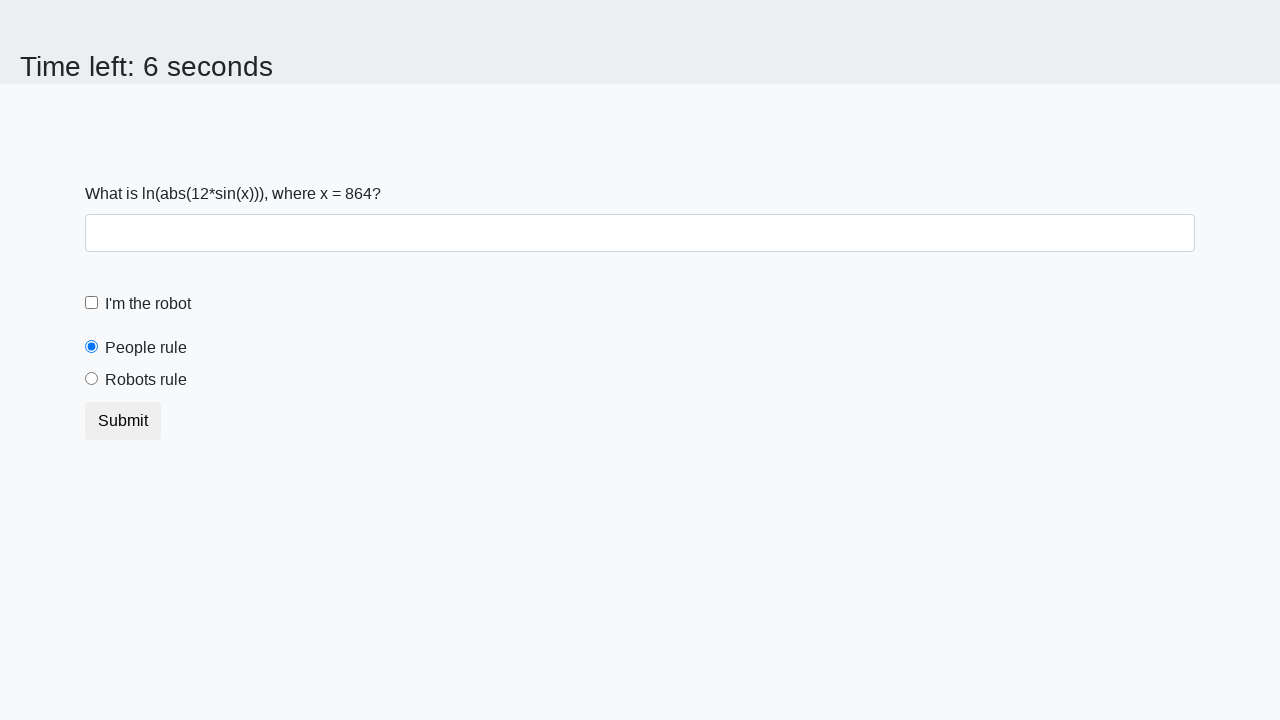

Filled answer field with calculated value: -0.2960286457953951 on #answer
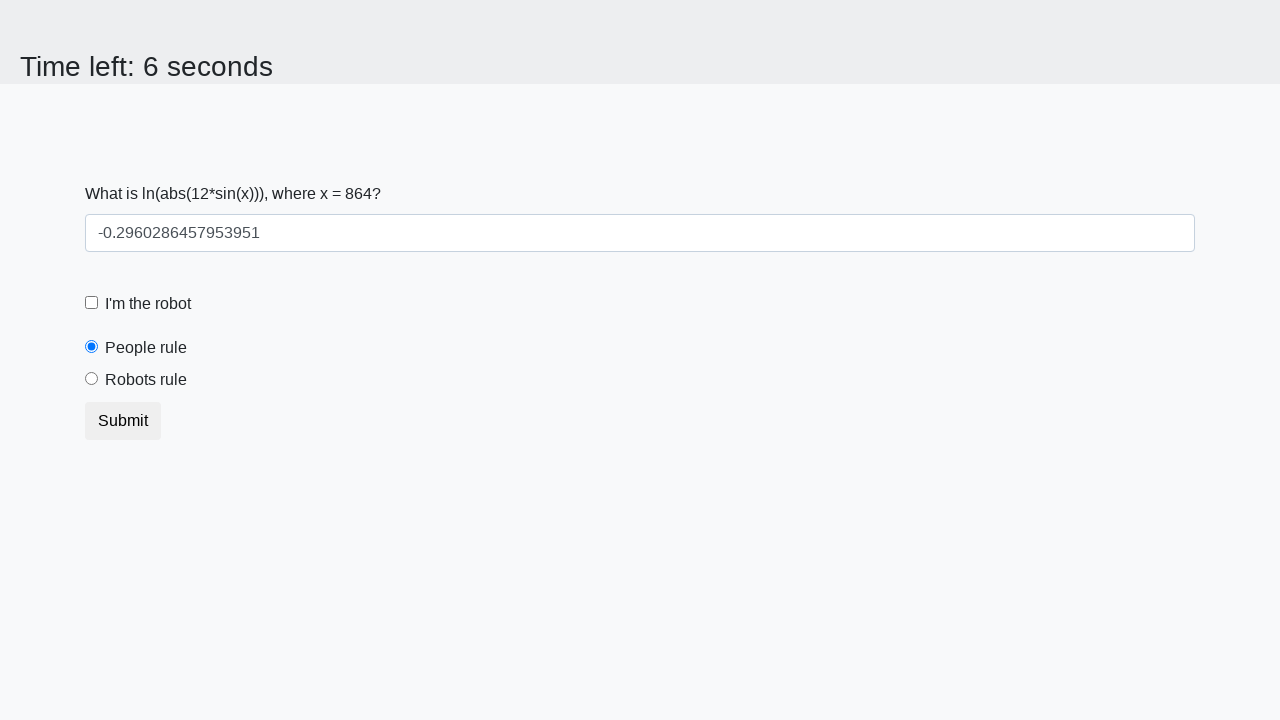

Clicked robot checkbox at (92, 303) on #robotCheckbox
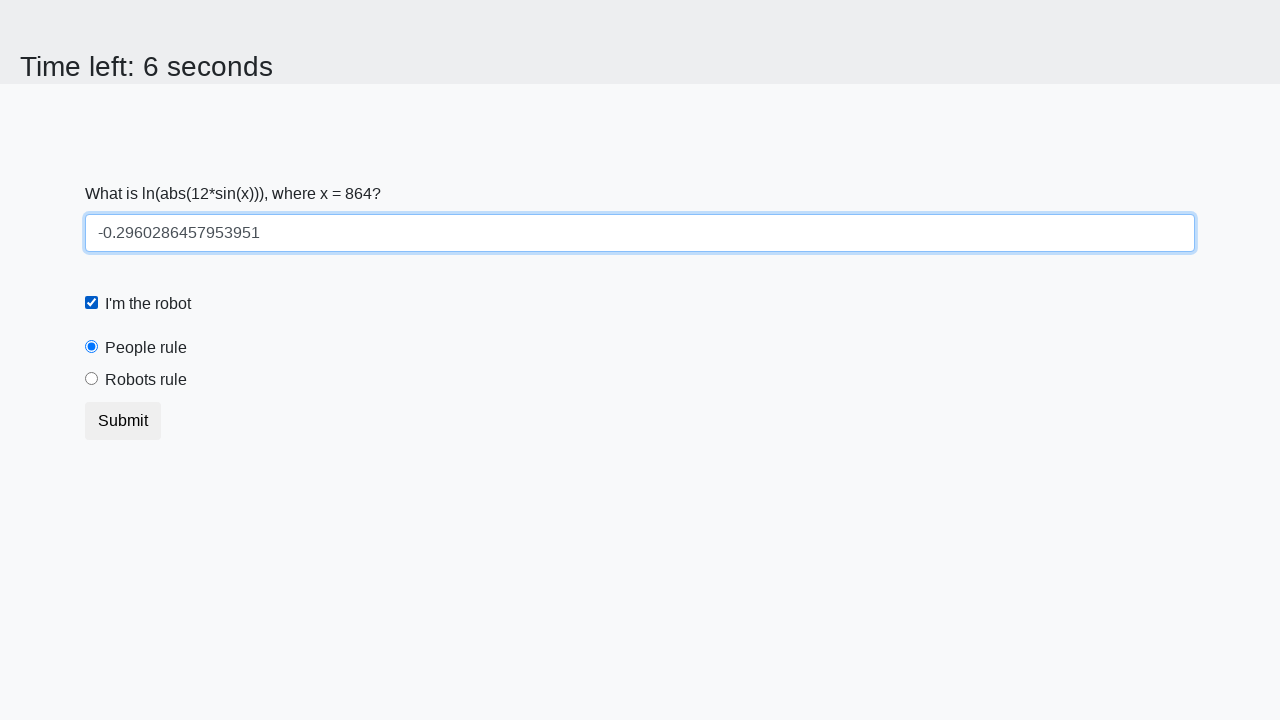

Selected robots rule radio button at (92, 379) on #robotsRule
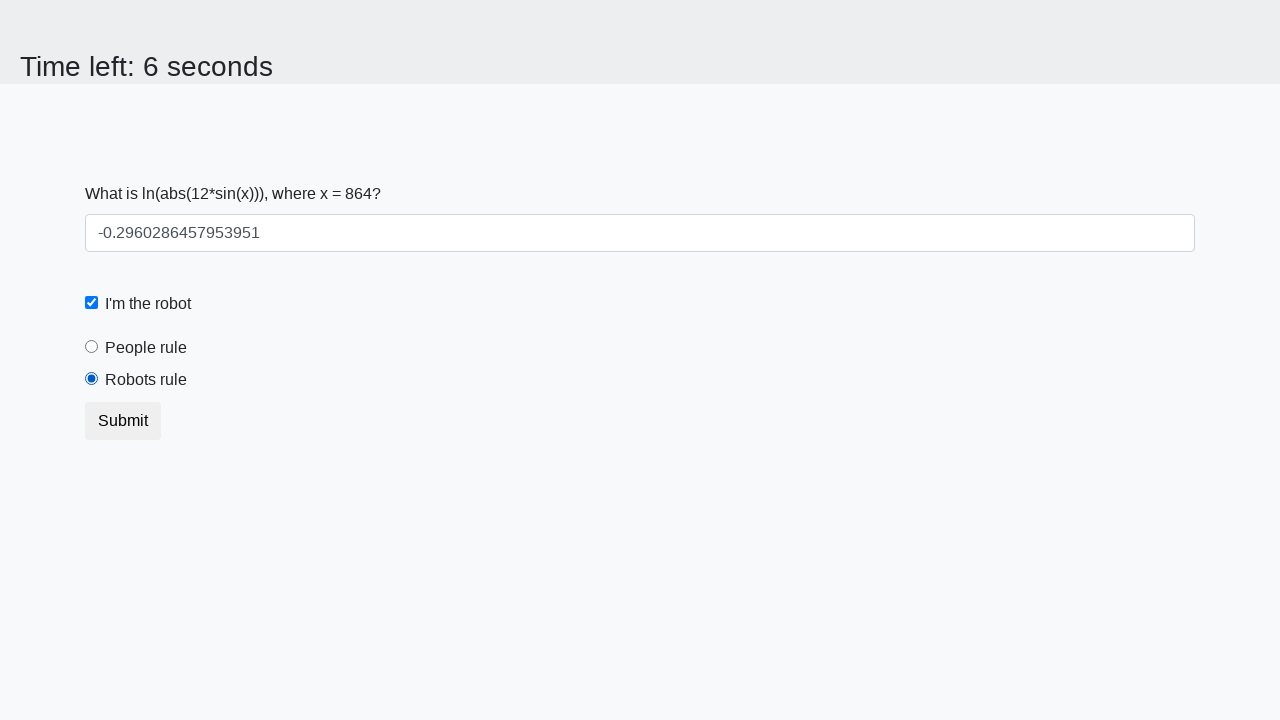

Clicked submit button to submit form at (123, 421) on button.btn
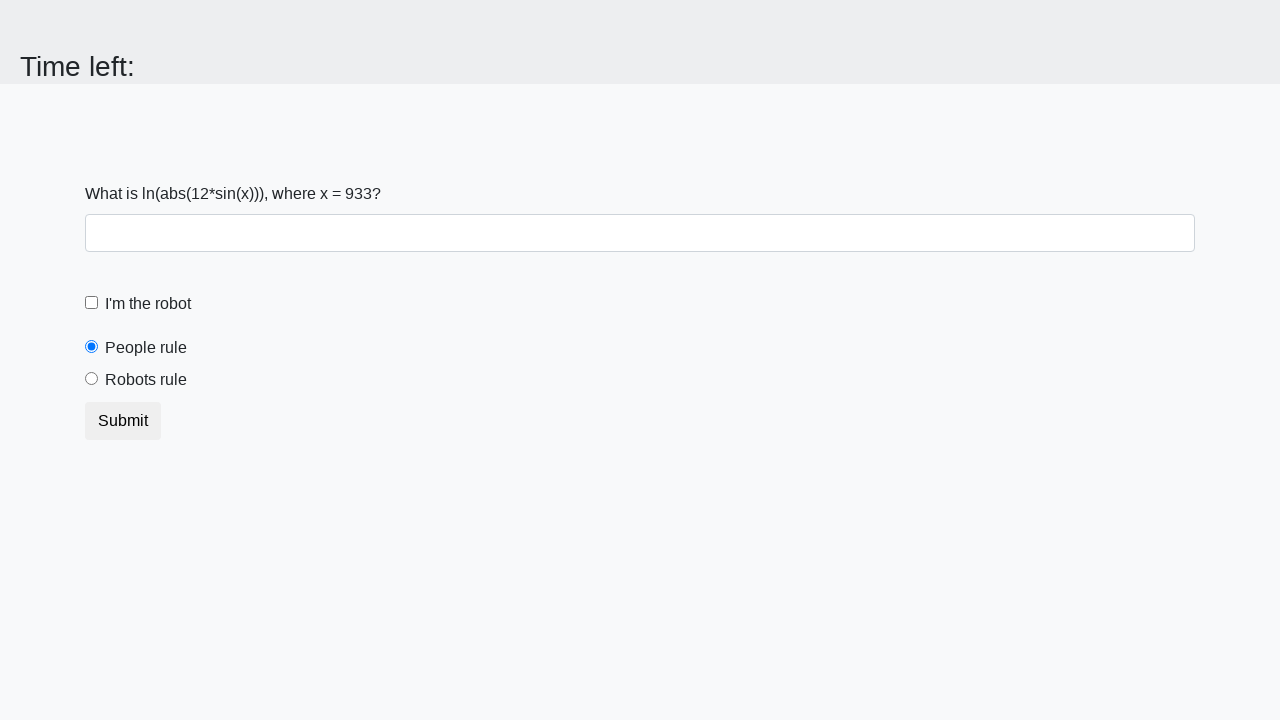

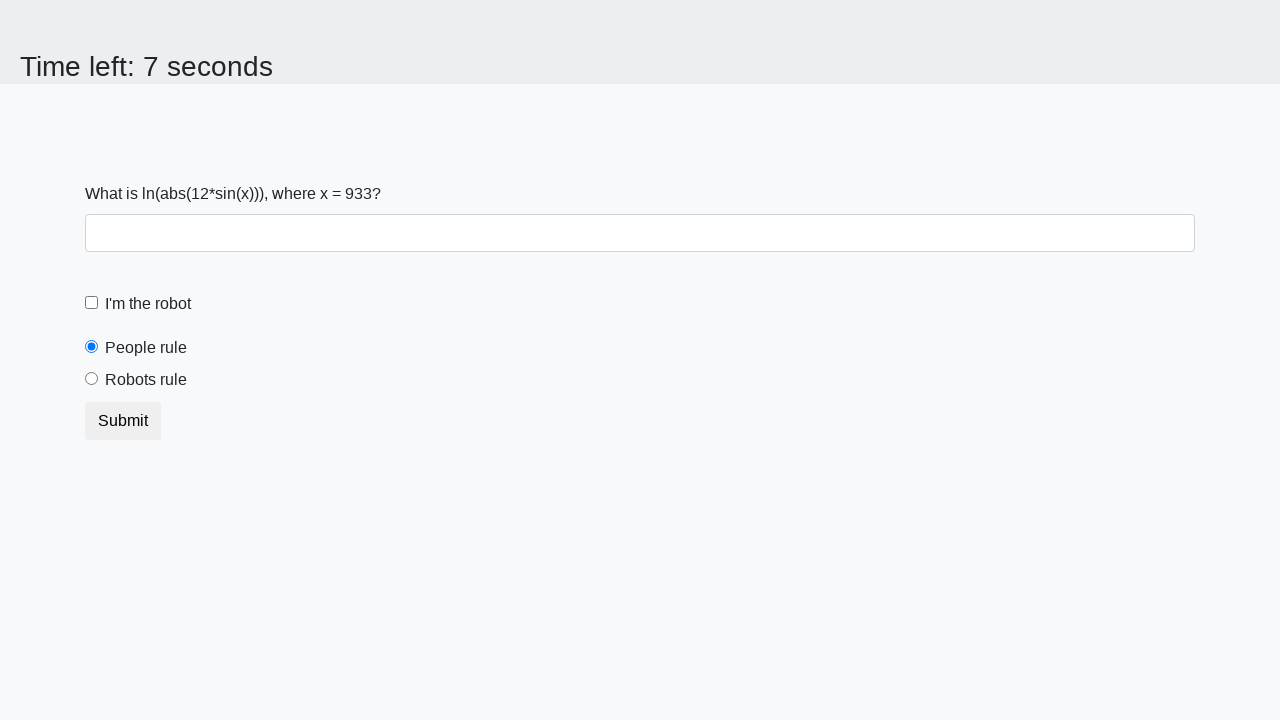